Tests a registration form by filling in first name, last name, and email fields, then submitting the form and verifying the success message is displayed.

Starting URL: http://suninjuly.github.io/registration1.html

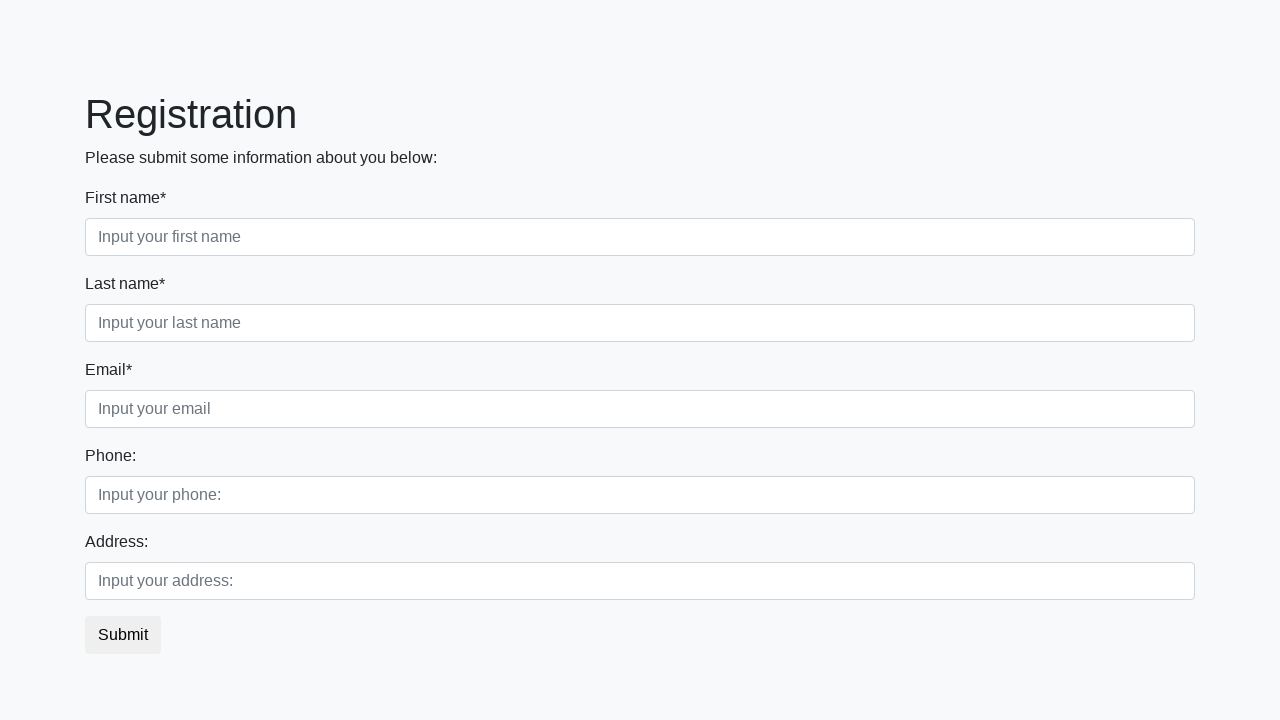

Filled first name field with 'Ivan' on .first_block .first
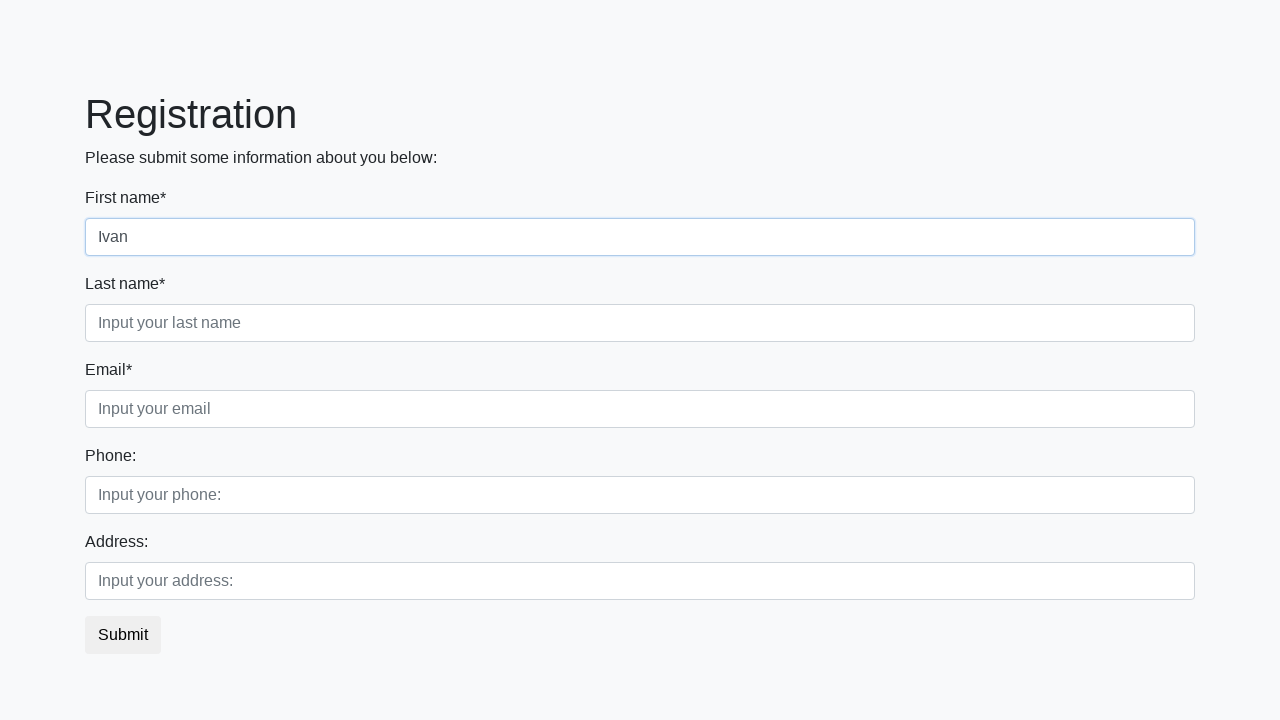

Filled last name field with 'Ivanov' on .first_block .second
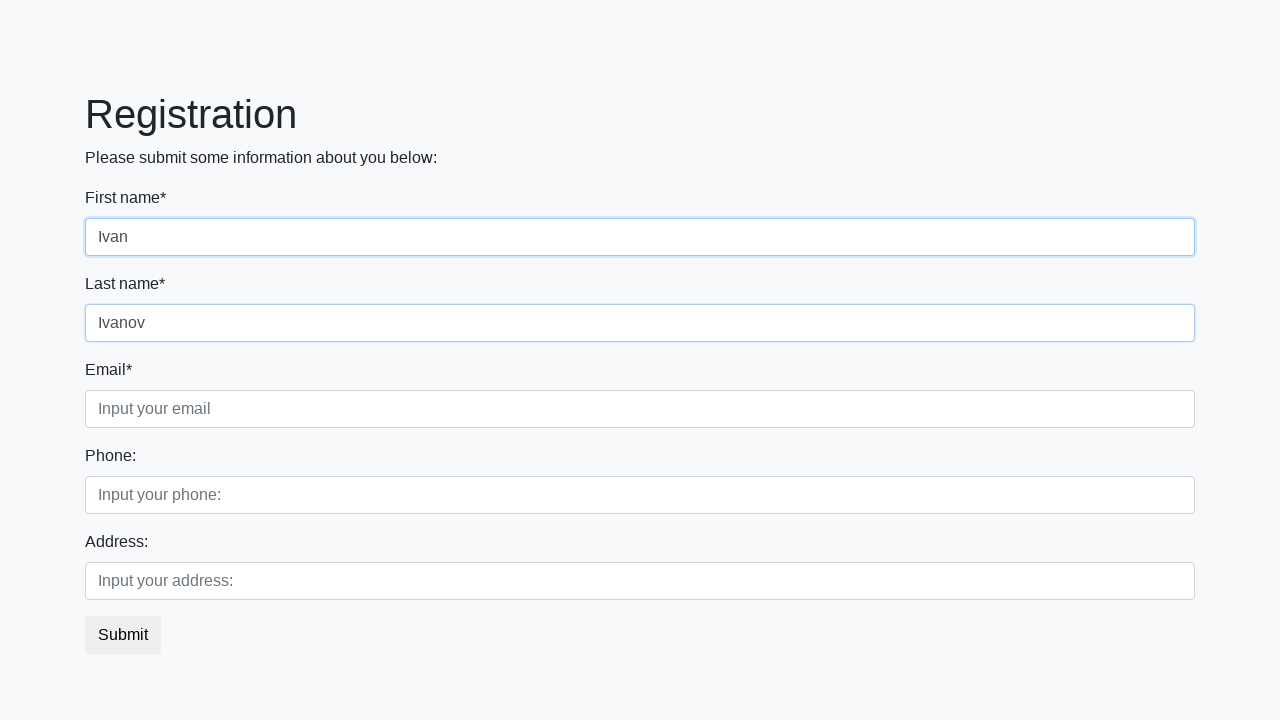

Filled email field with 'testuser@mail.ru' on .first_block .third
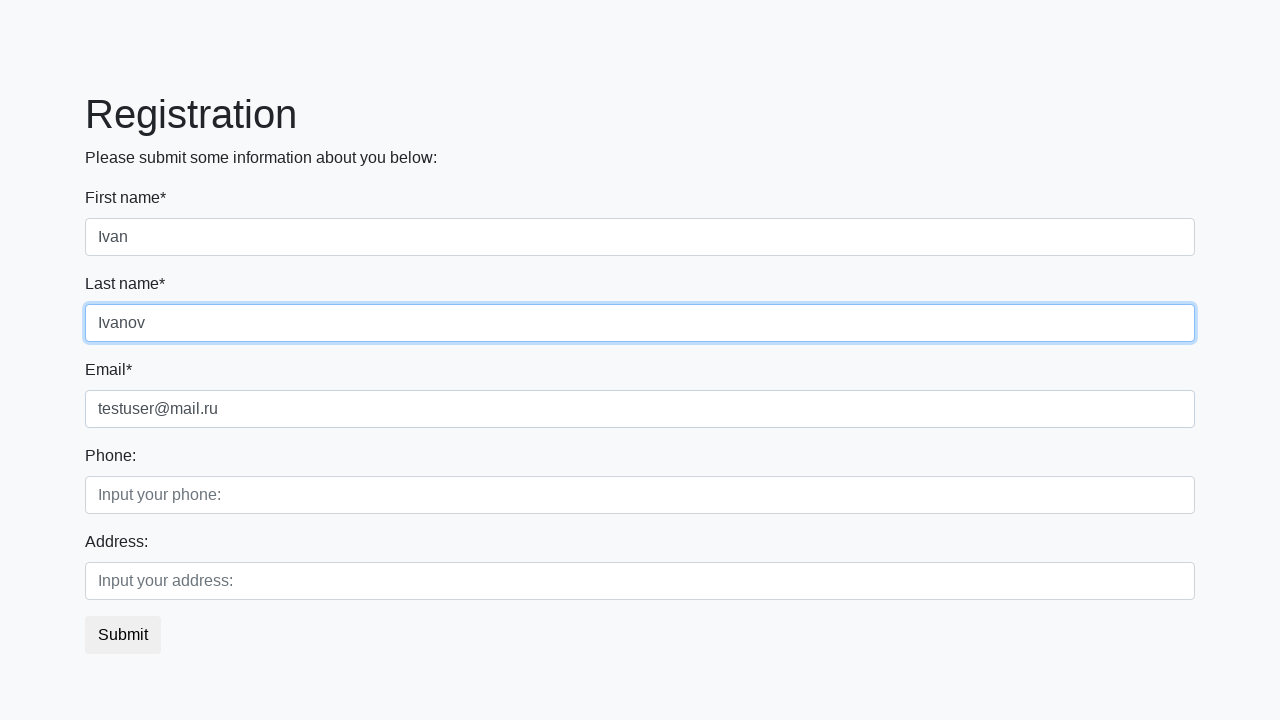

Clicked submit button to register at (123, 635) on button.btn
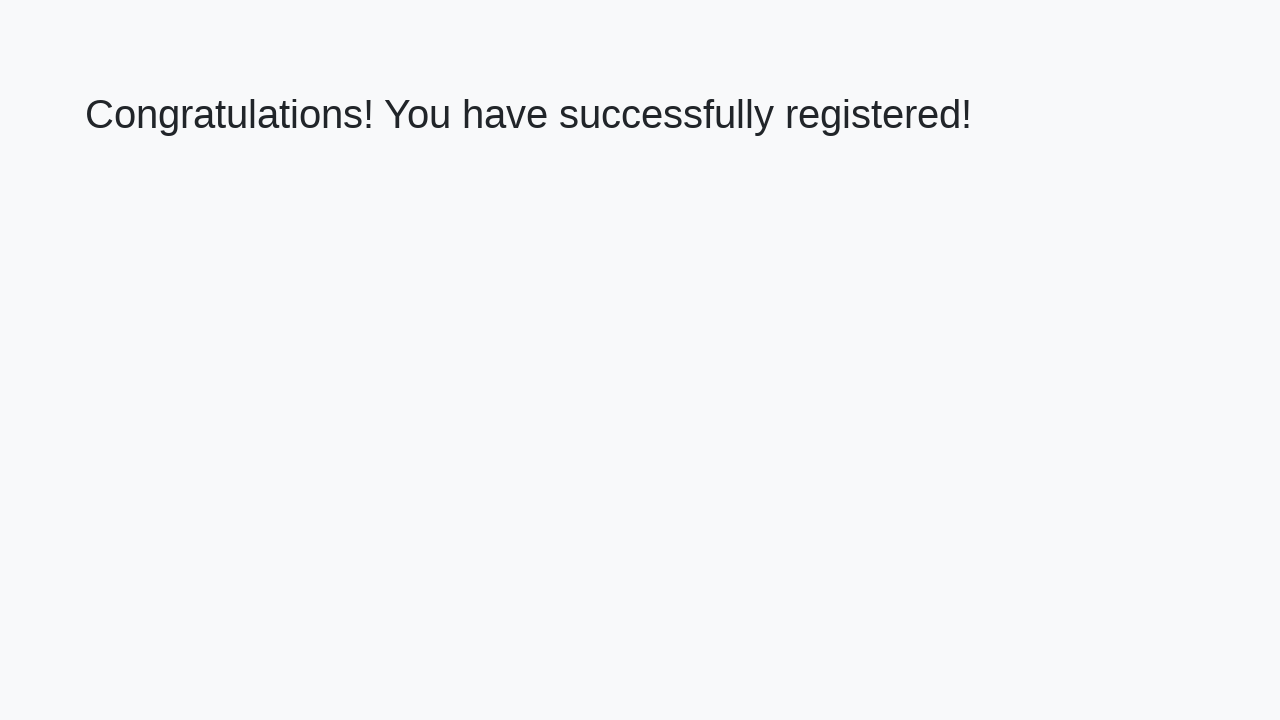

Success message header loaded
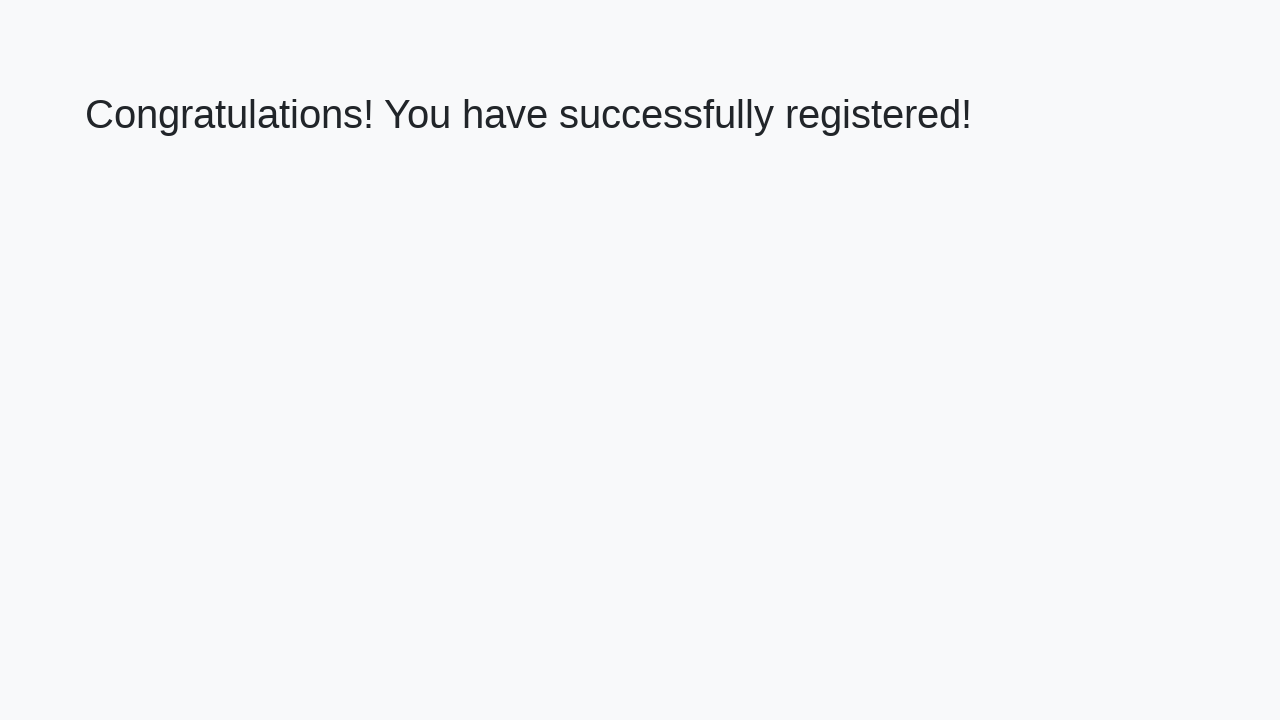

Retrieved success message text
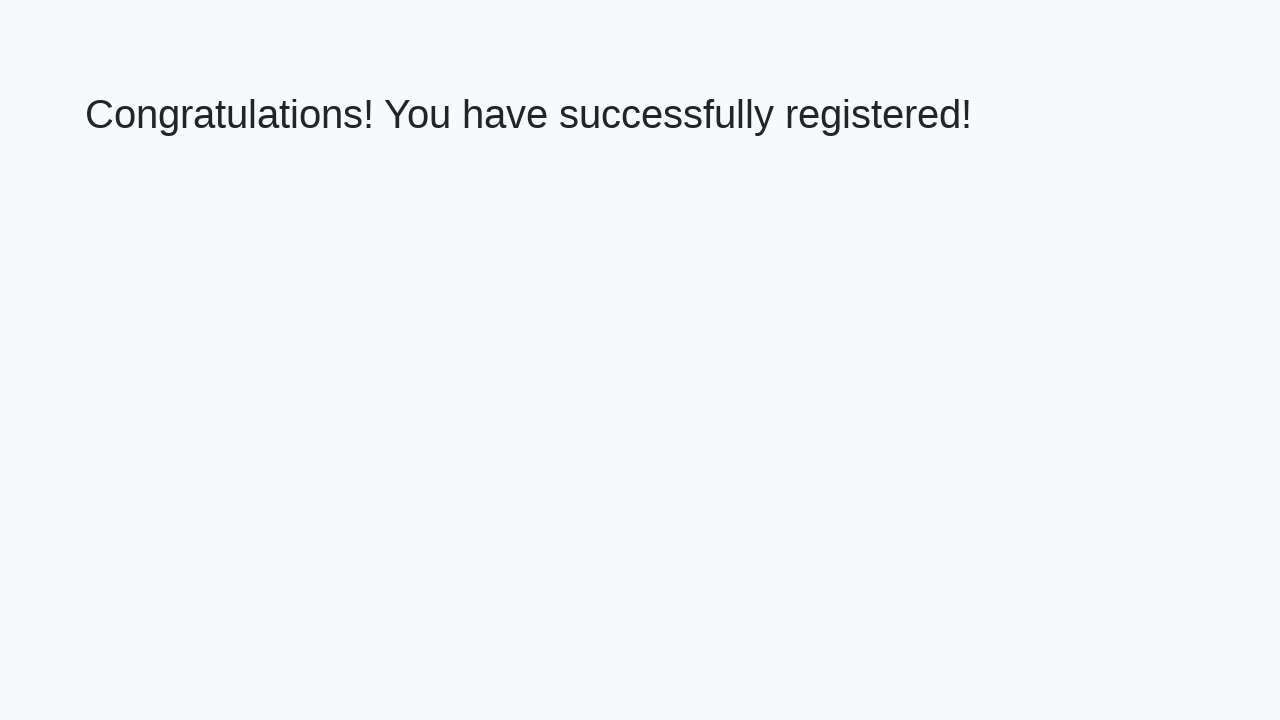

Verified success message matches expected text
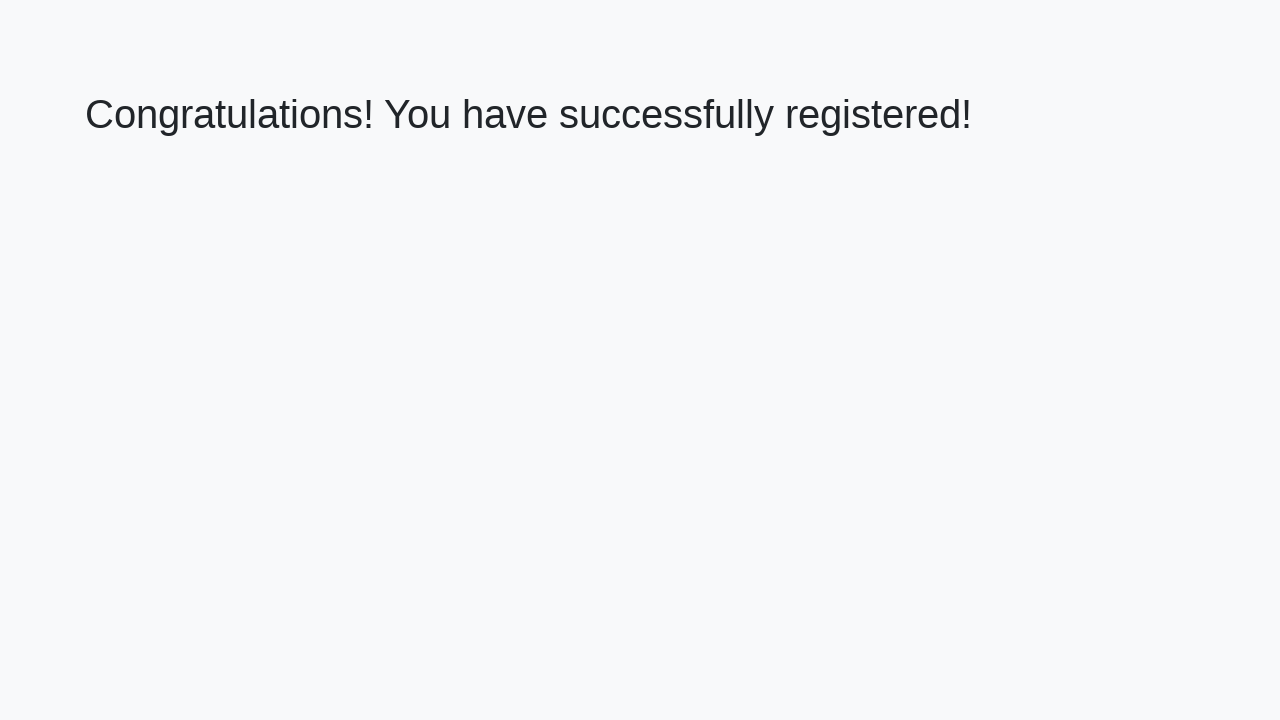

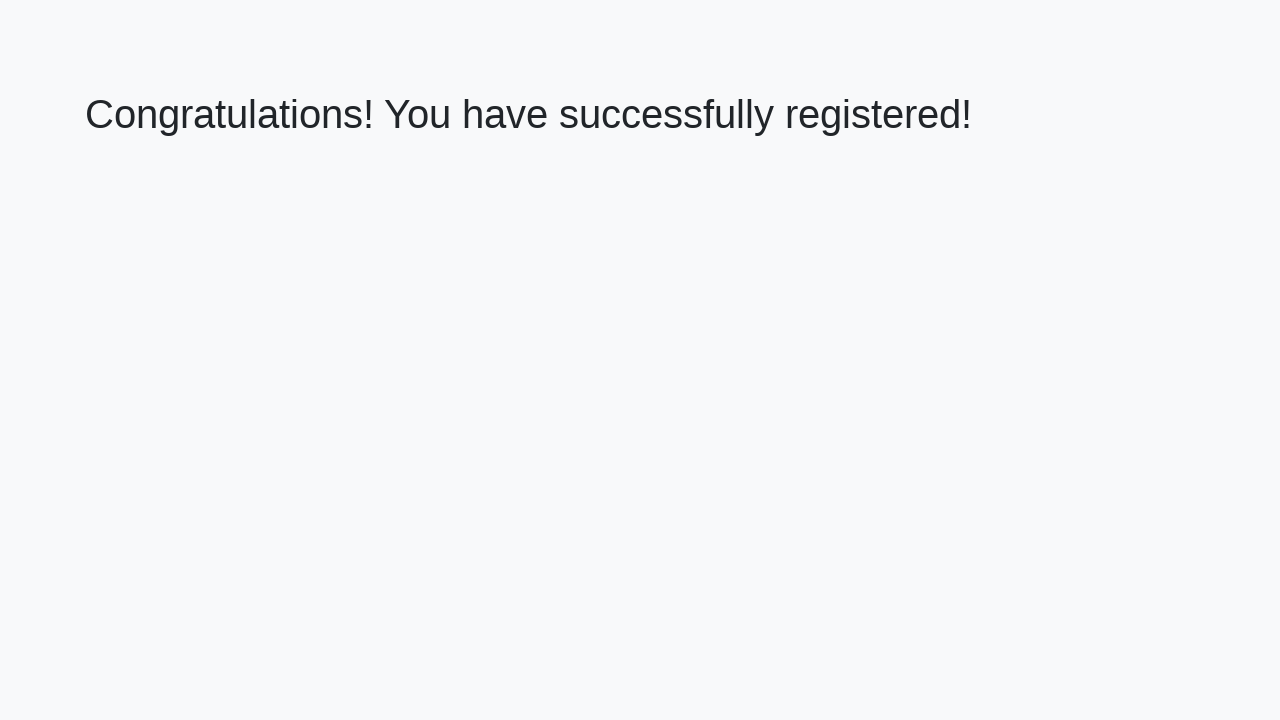